Tests JavaScript click execution on a jQuery UI menu element by clicking on a menu item using JavaScript executor

Starting URL: http://the-internet.herokuapp.com/jqueryui/menu

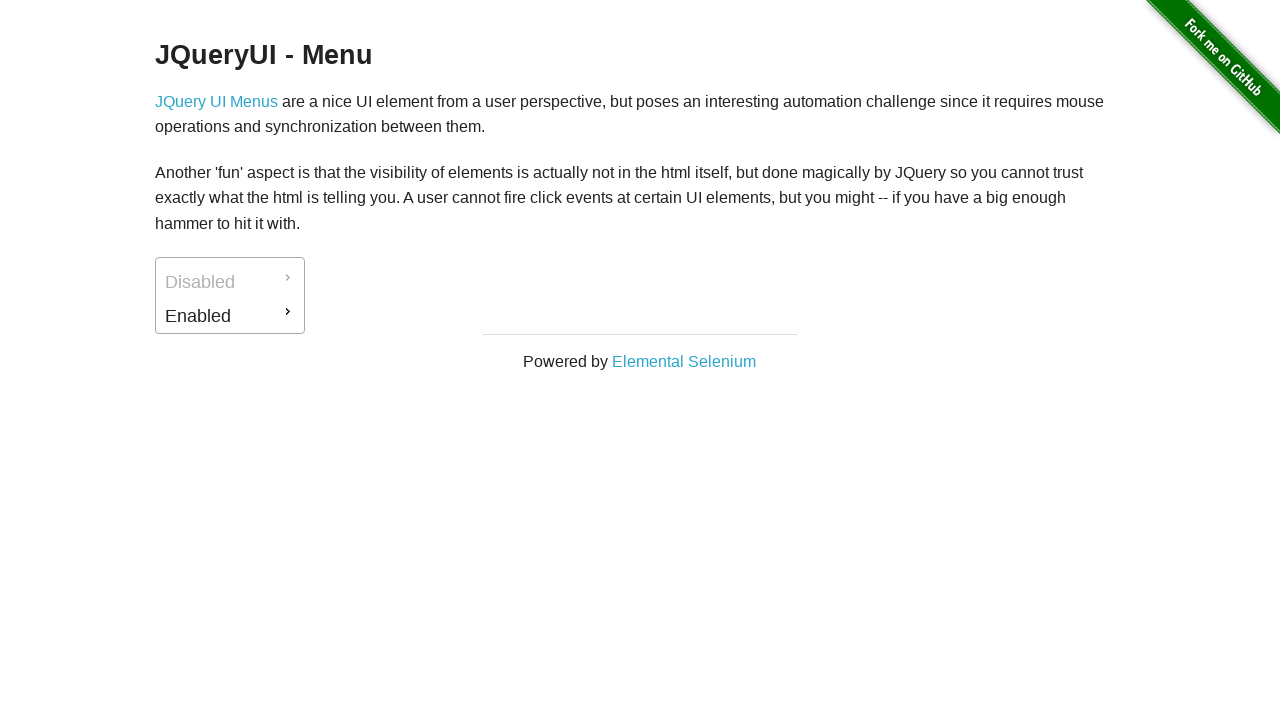

Clicked on jQuery UI menu item using JavaScript click execution at (230, 316) on #ui-id-2
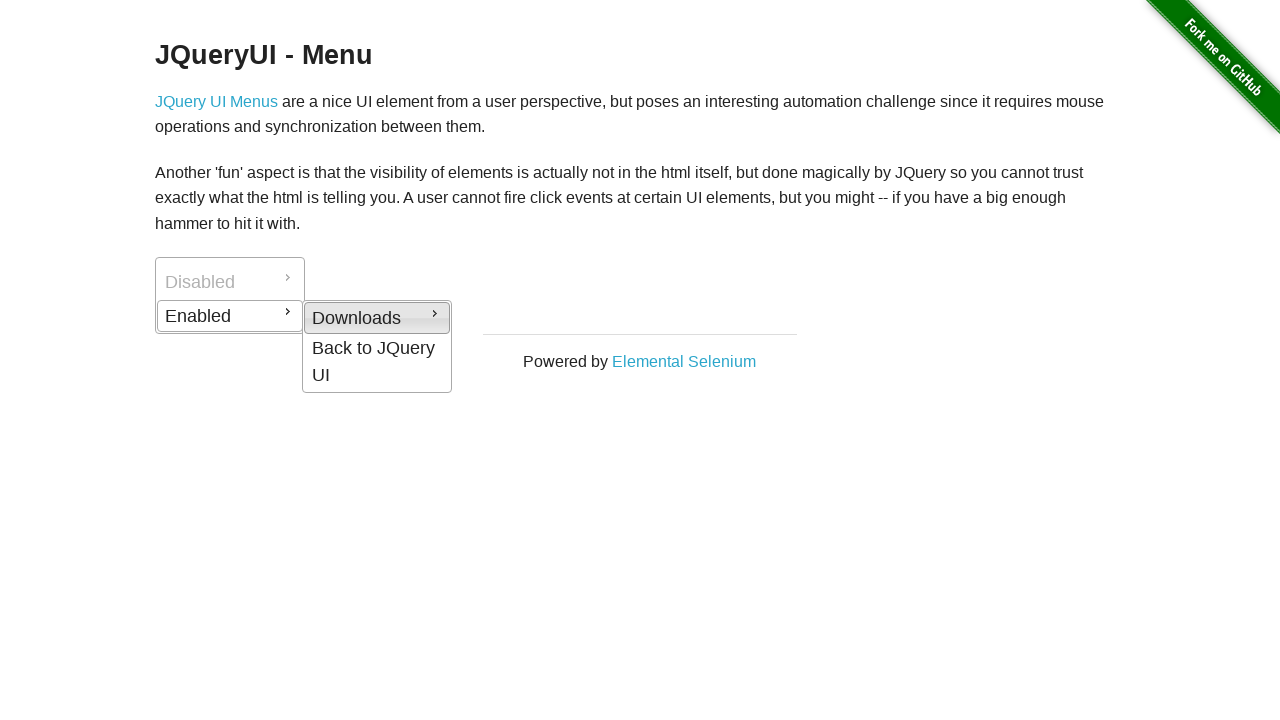

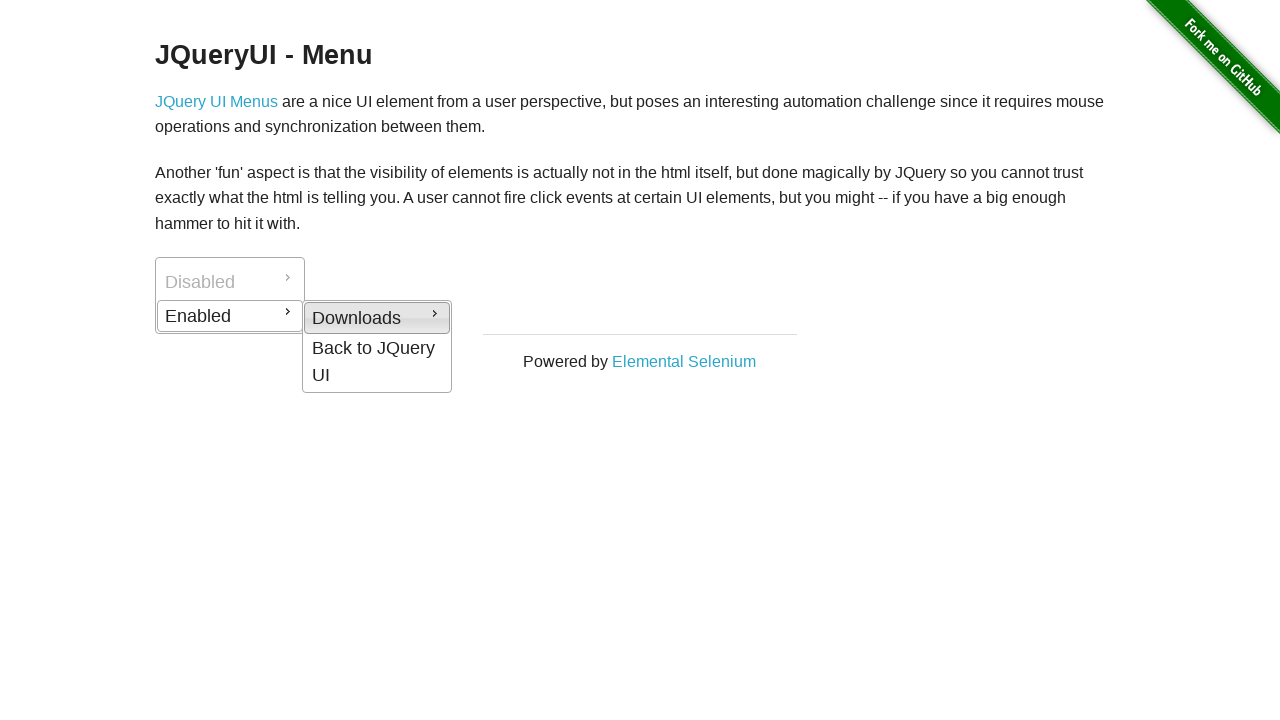